Tests standard click functionality by clicking a button and verifying the dynamic click confirmation message appears

Starting URL: https://demoqa.com/buttons

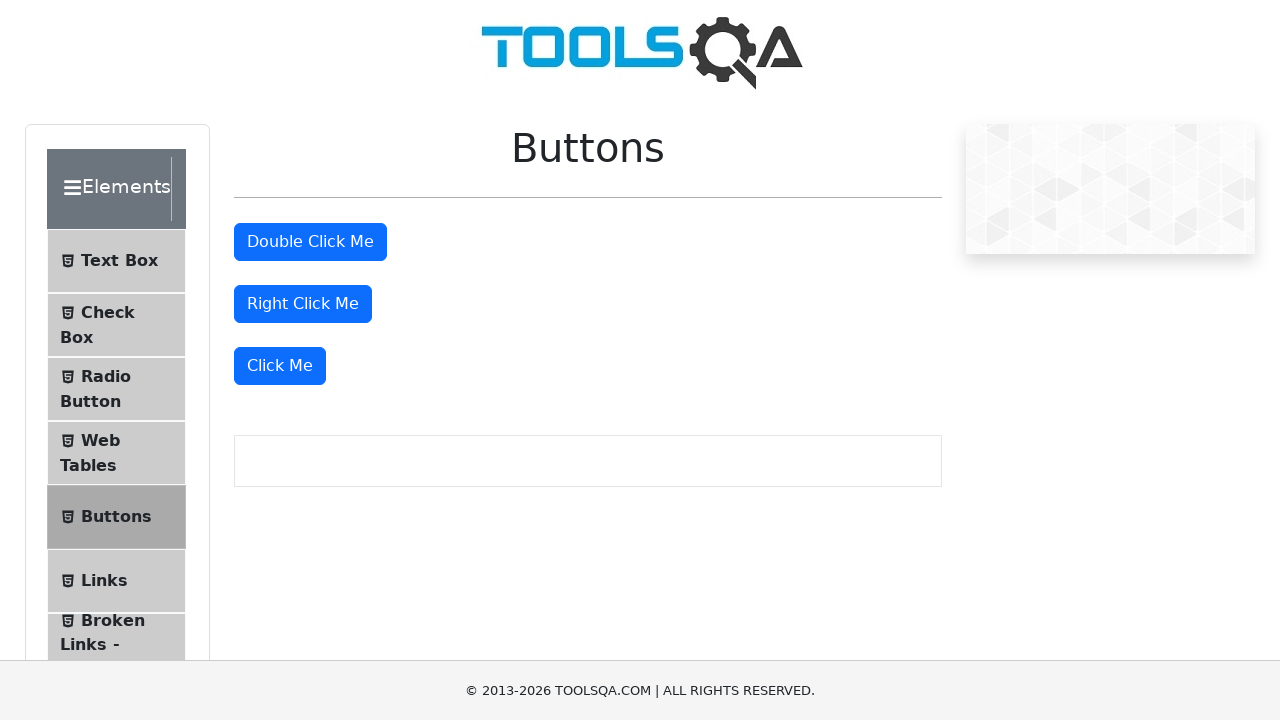

Clicked the 'Click Me' button at (280, 366) on xpath=//button[text()='Click Me']
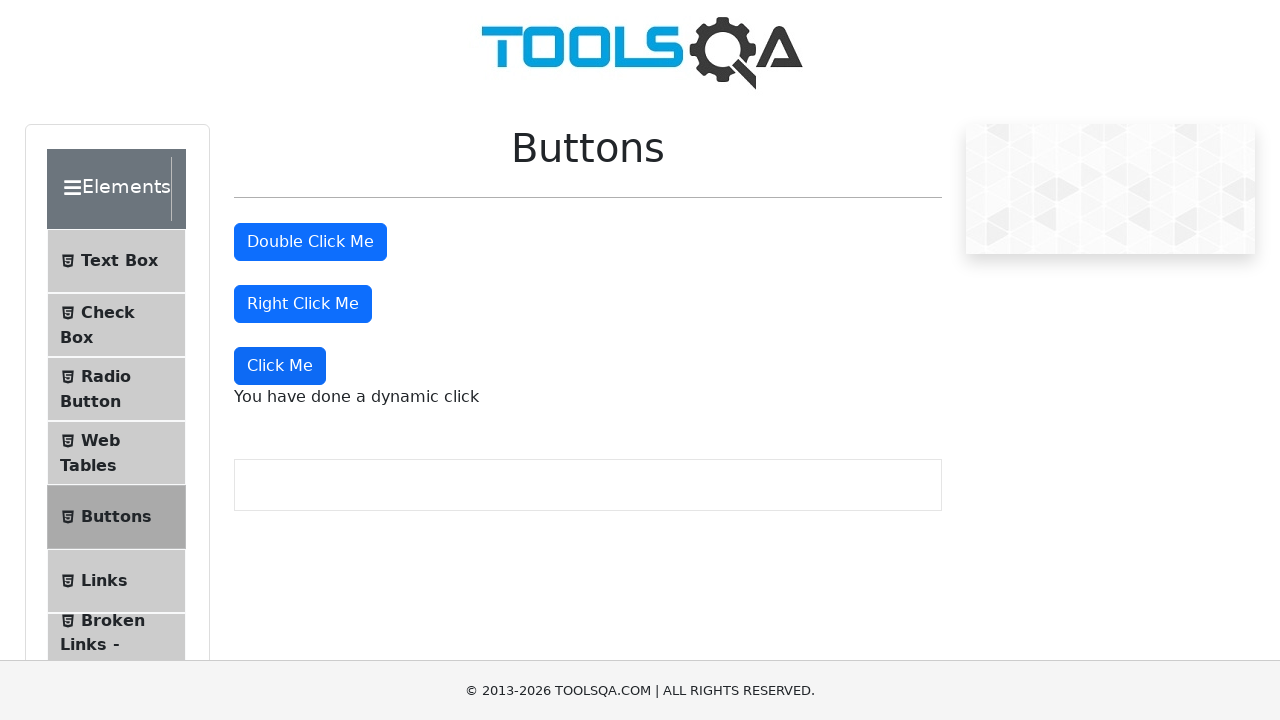

Dynamic click confirmation message appeared
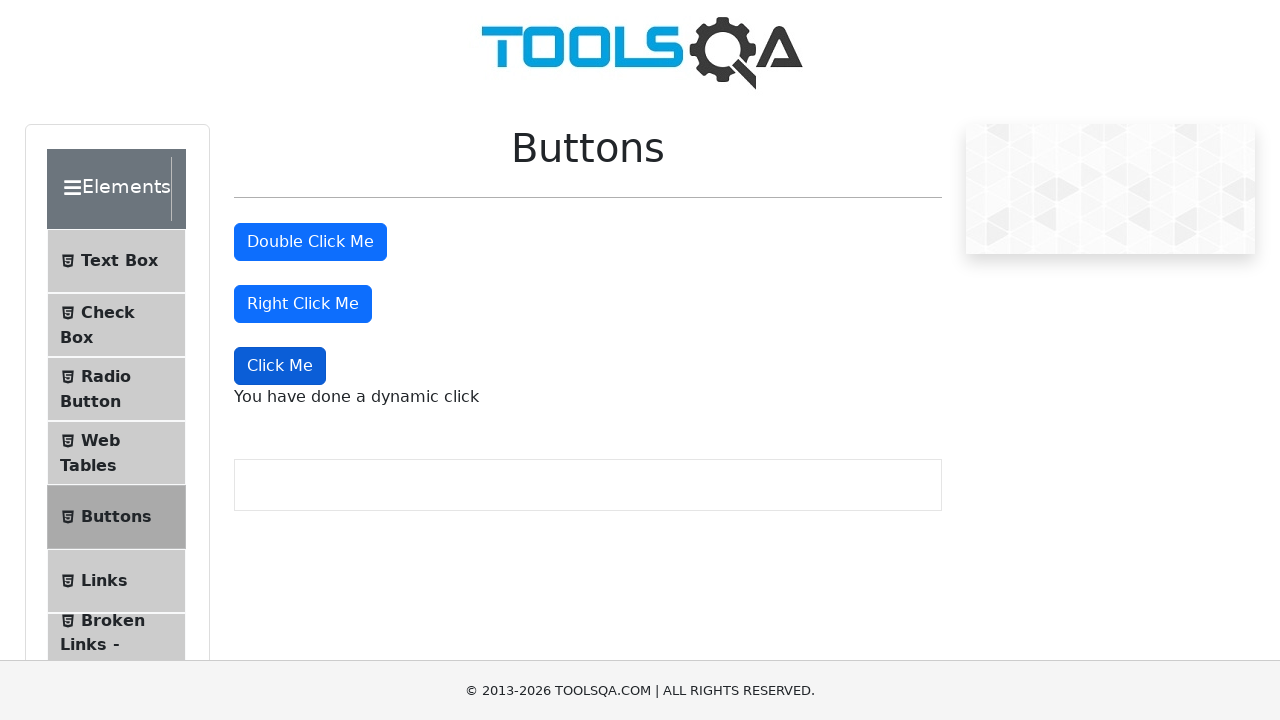

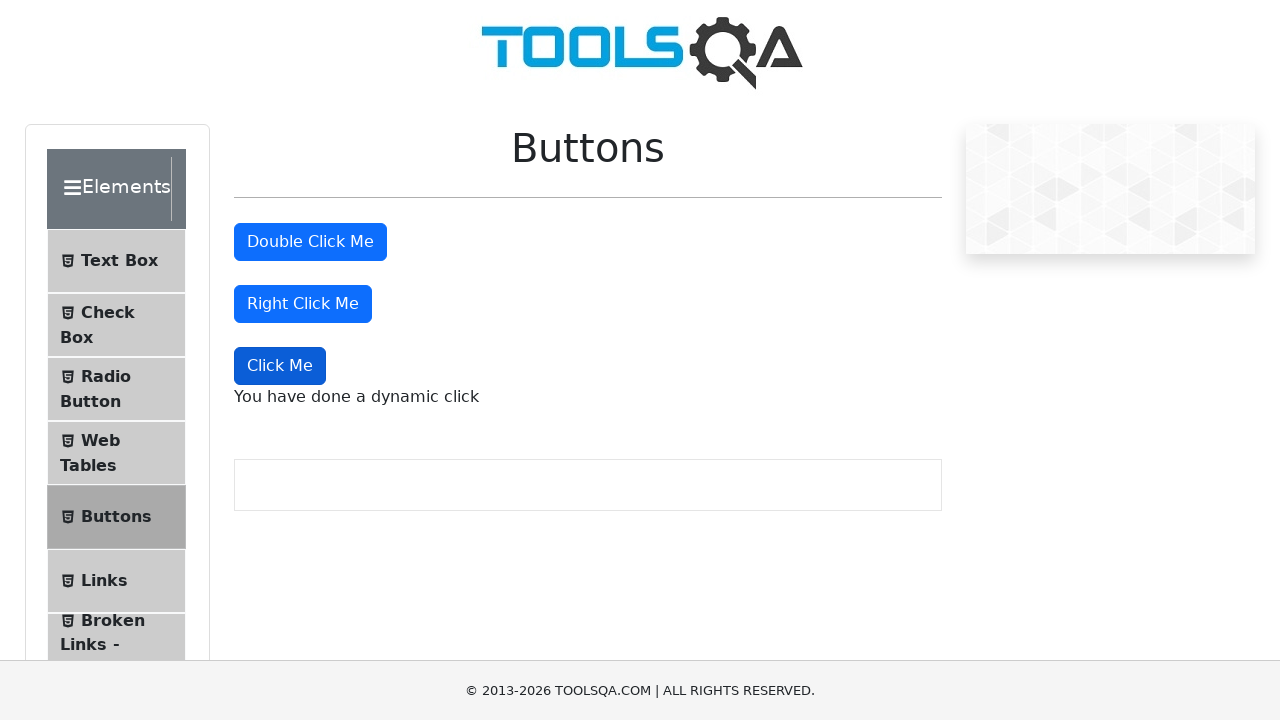